Tests checkbox functionality by checking BMW, Benz, and Honda checkboxes

Starting URL: https://www.letskodeit.com/practice

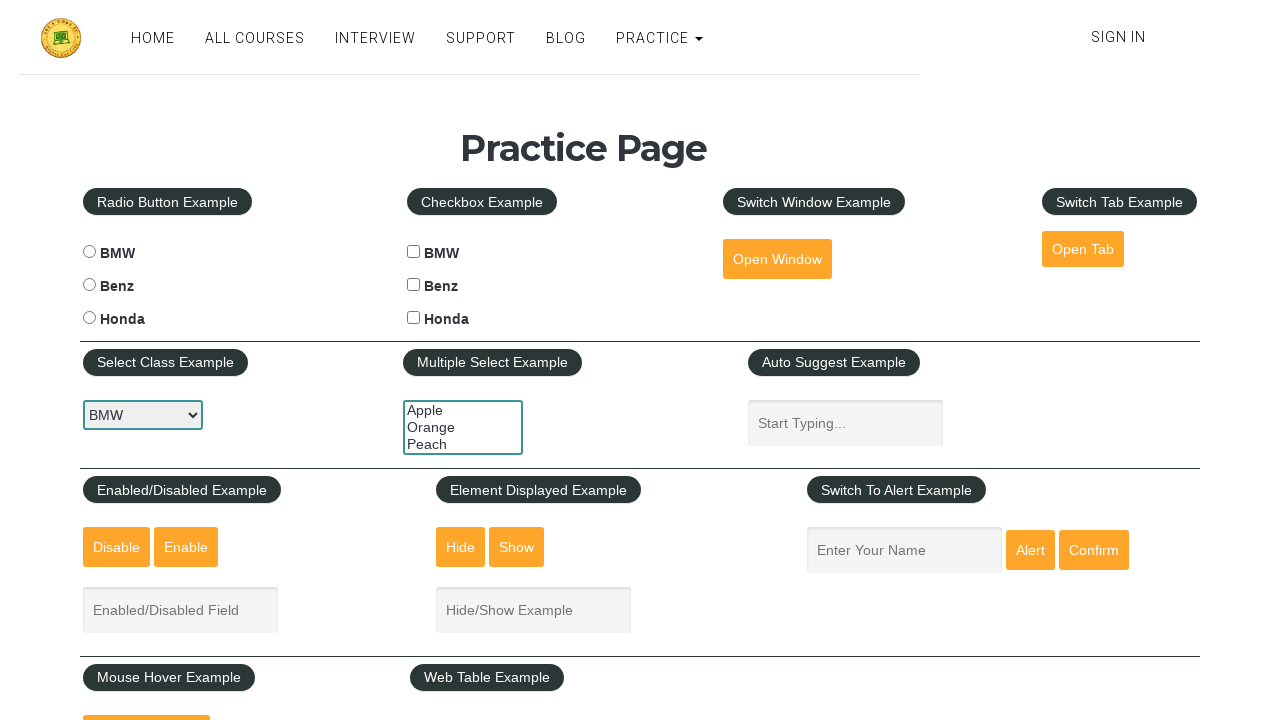

Clicked BMW checkbox at (414, 252) on xpath=//input[@id='bmwcheck']
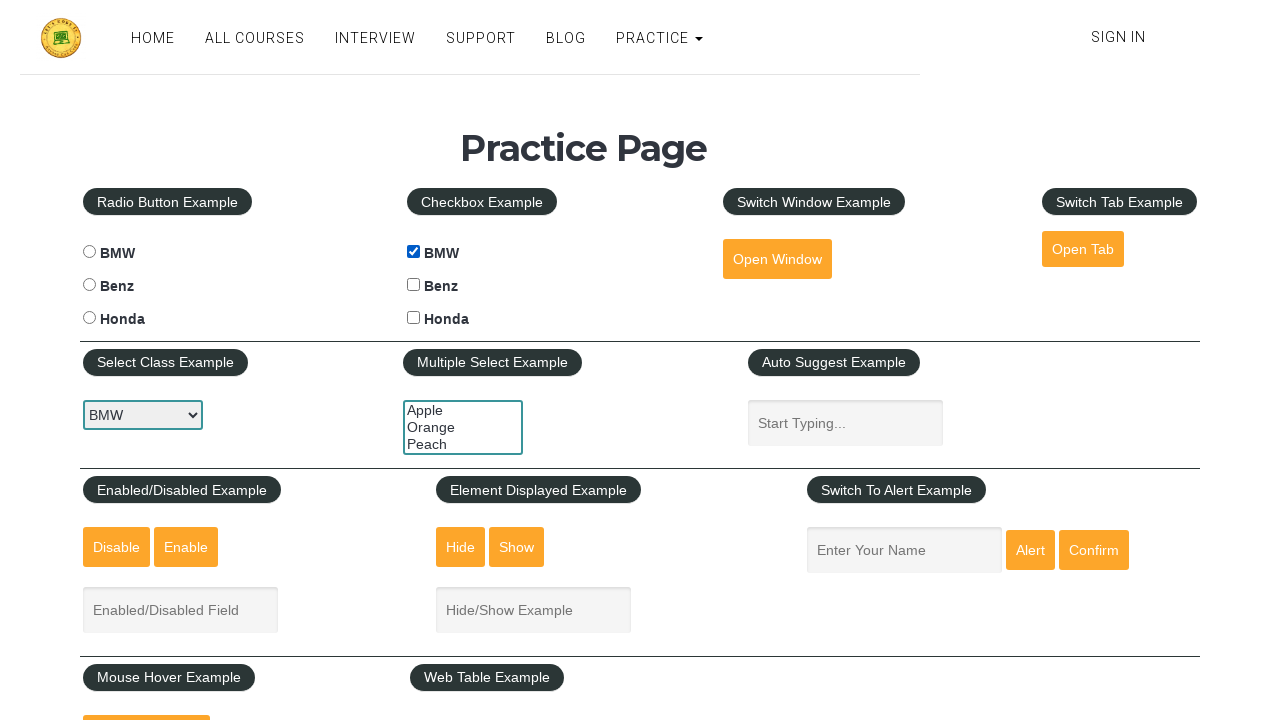

Clicked Benz checkbox at (414, 285) on xpath=//input[@id='benzcheck']
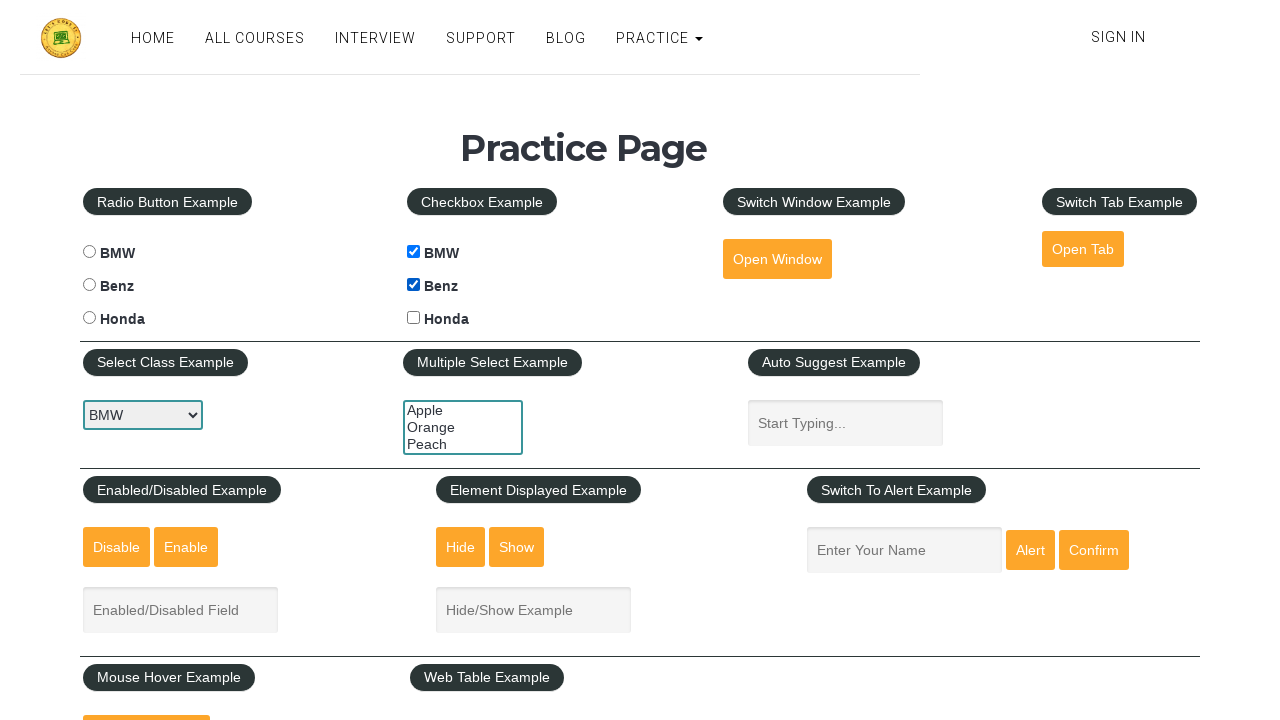

Clicked Honda checkbox at (414, 318) on xpath=//input[@id='hondacheck']
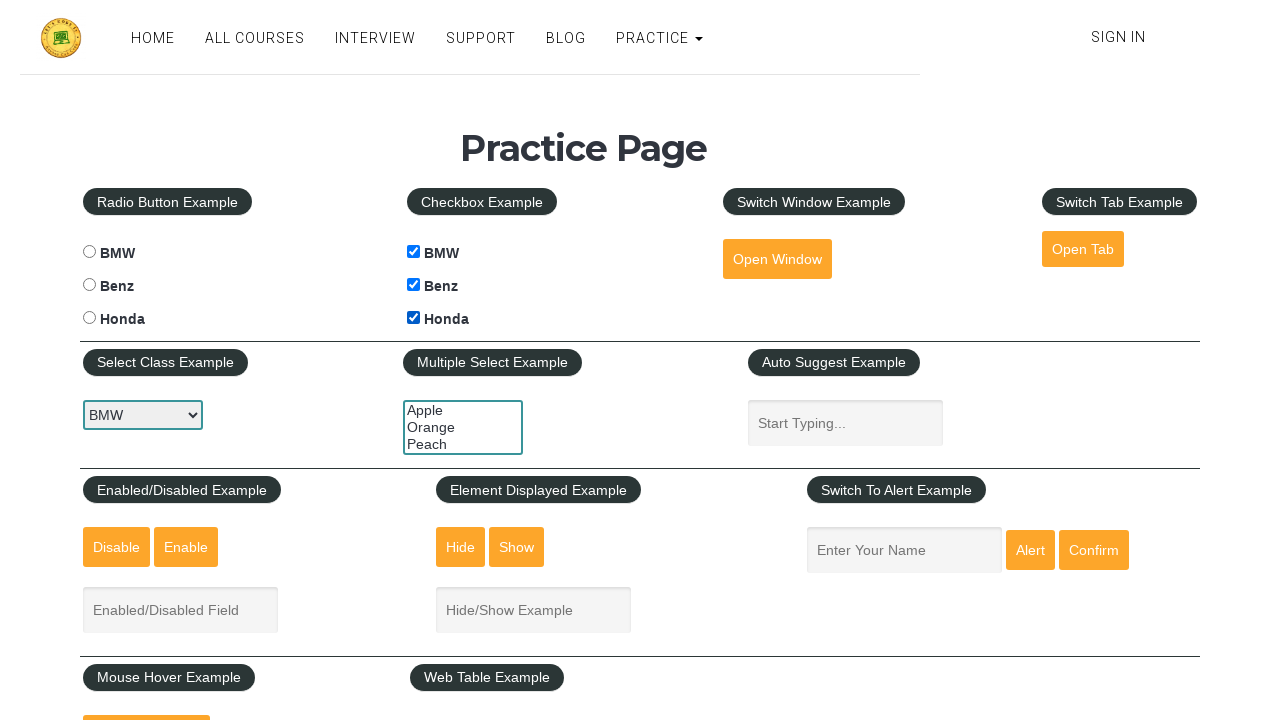

Verified Honda checkbox is selected
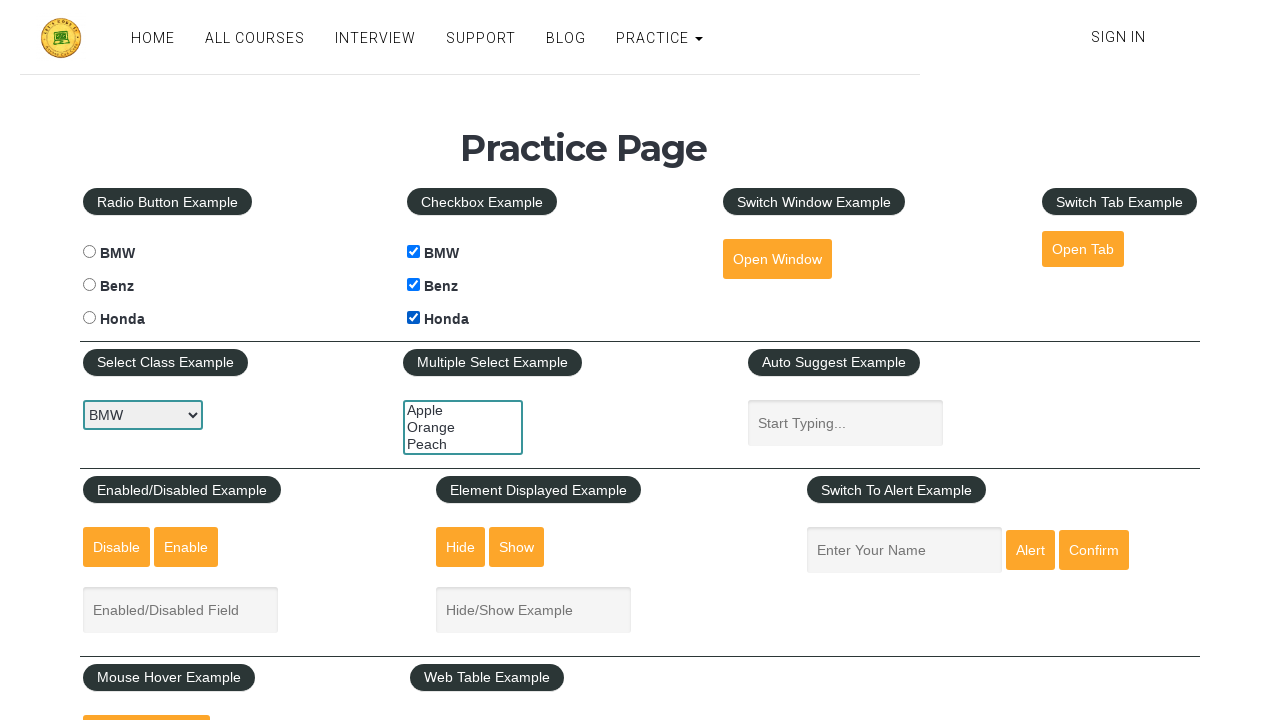

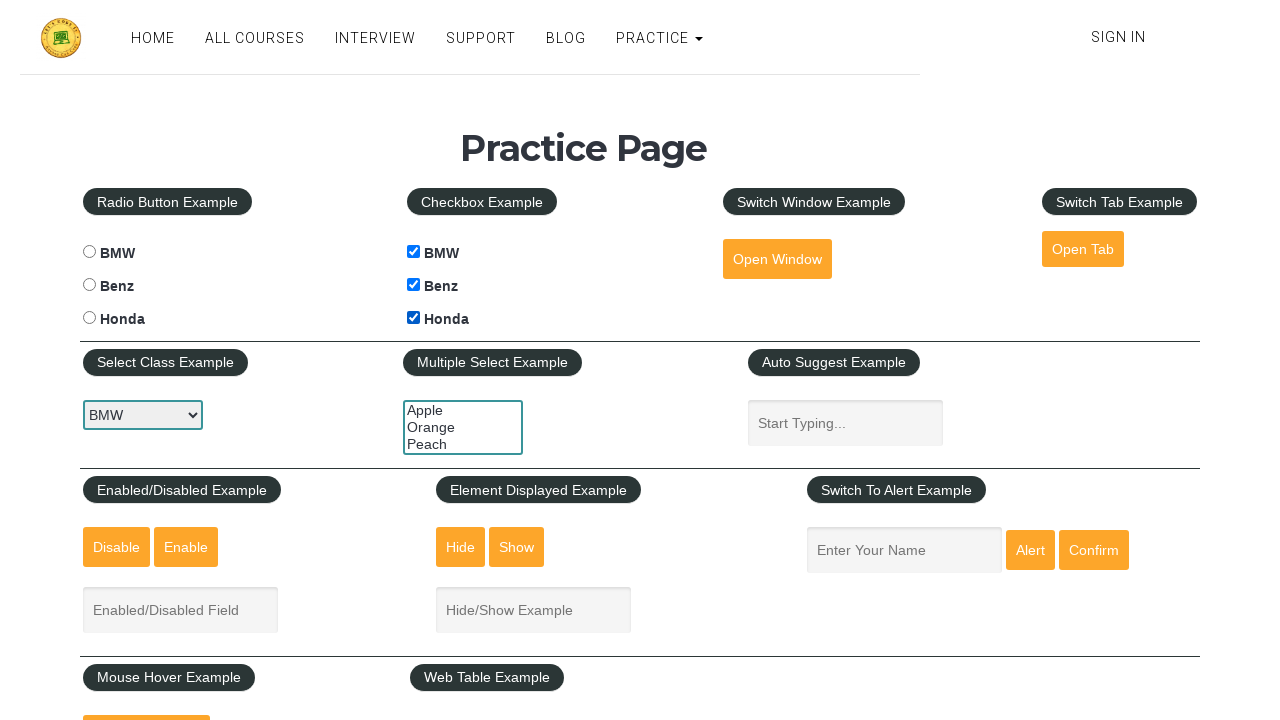